Tests a form with dynamic attributes by filling in full name, email, event date, and additional details fields using XPath selectors that handle dynamic IDs, then submits the form and waits for a success confirmation message.

Starting URL: https://training-support.net/webelements/dynamic-attributes

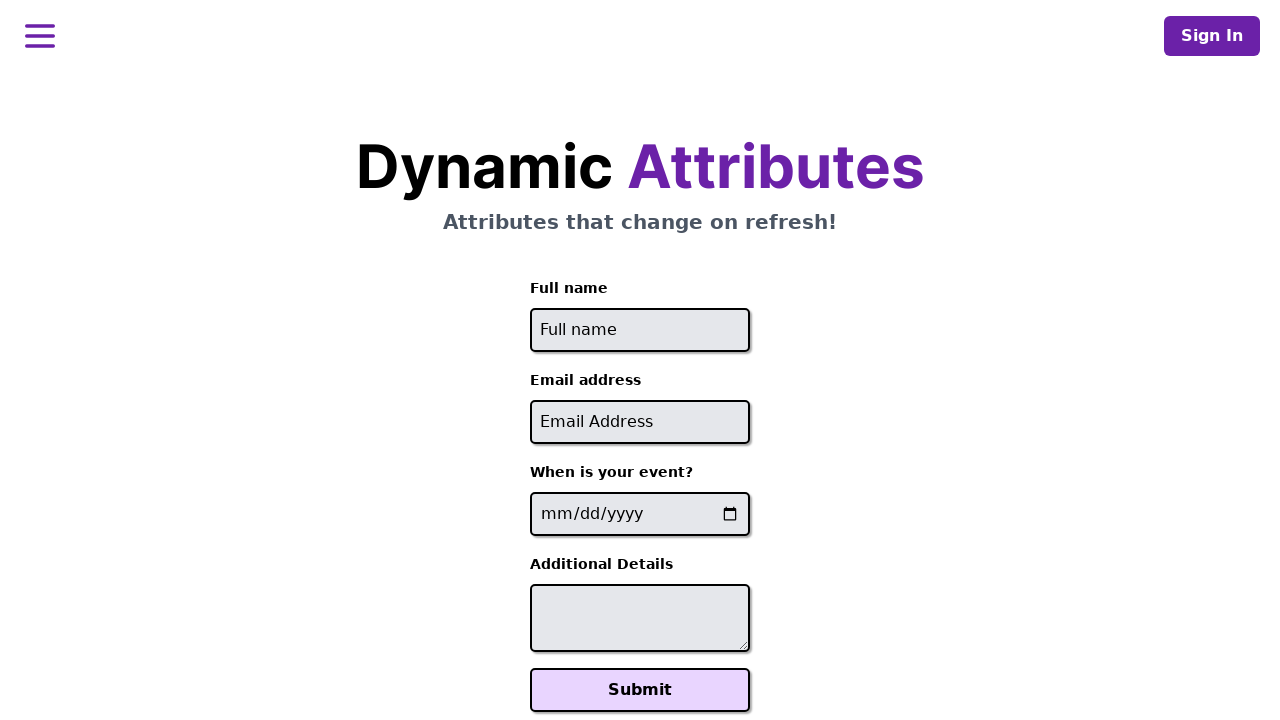

Filled full name field with 'Marcus Wellington' using dynamic XPath selector on xpath=//input[starts-with(@id, 'full-name')]
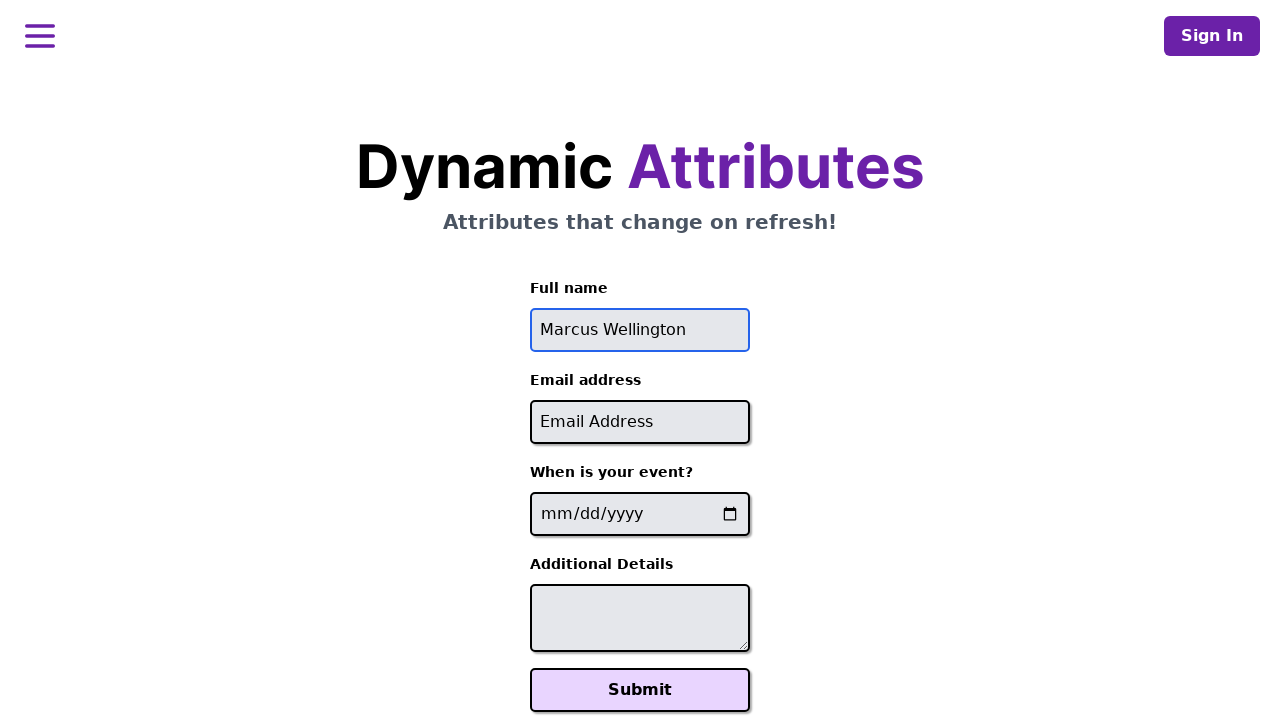

Filled email field with 'marcus.wellington@example.com' using dynamic XPath selector on xpath=//input[contains(@id, '-email')]
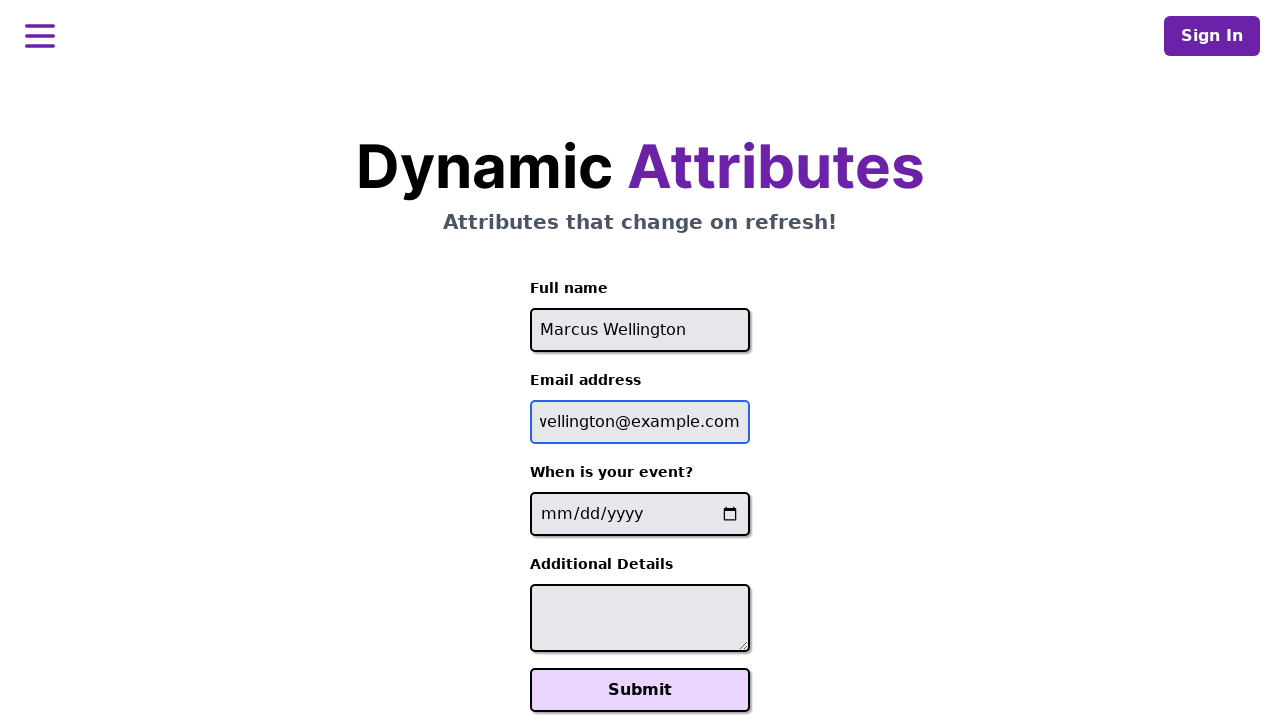

Filled event date field with '2025-08-15' using dynamic XPath selector on xpath=//input[contains(@name, '-event-date-')]
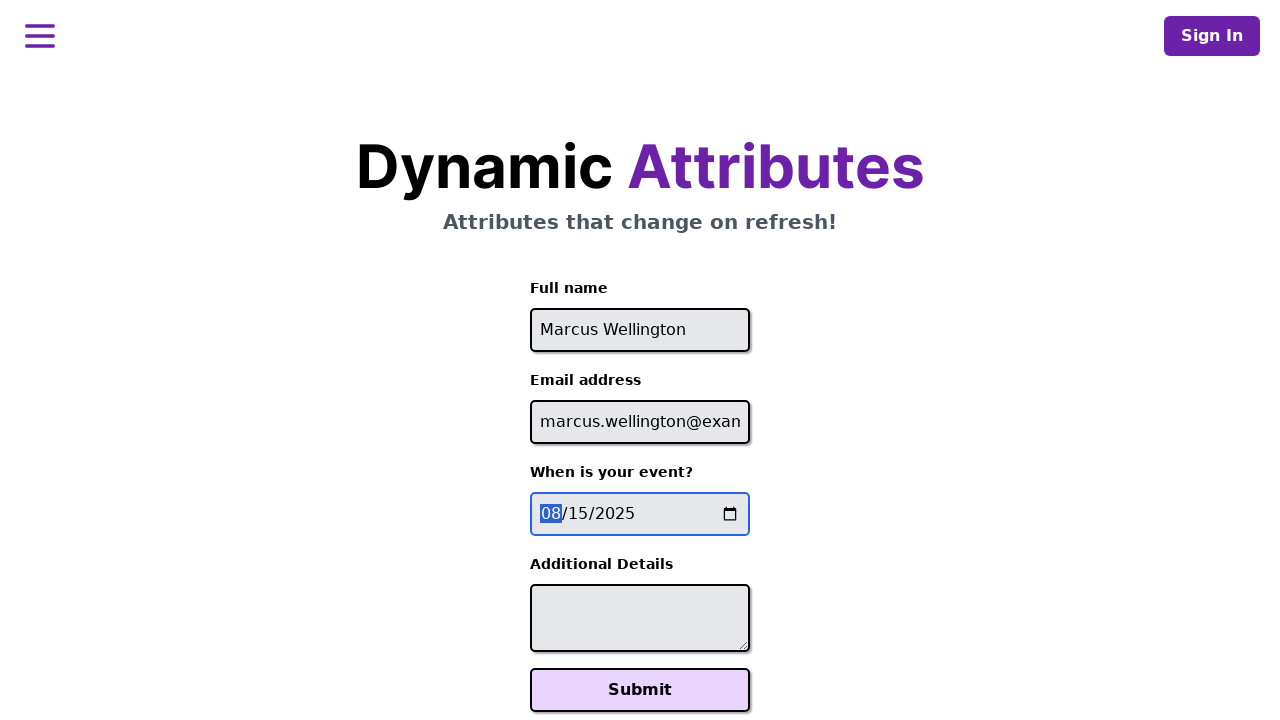

Filled additional details textarea with event message using dynamic XPath selector on xpath=//textarea[contains(@id, '-additional-details-')]
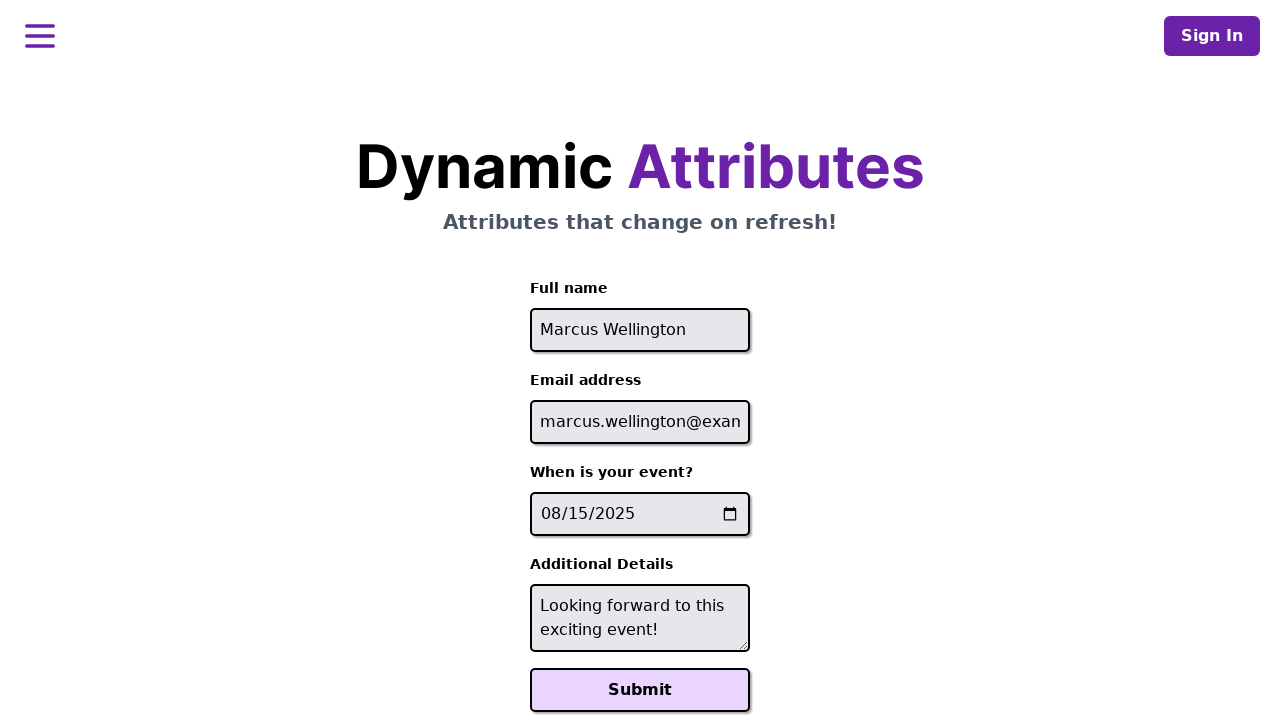

Clicked Submit button to submit the form at (640, 690) on xpath=//button[text()='Submit']
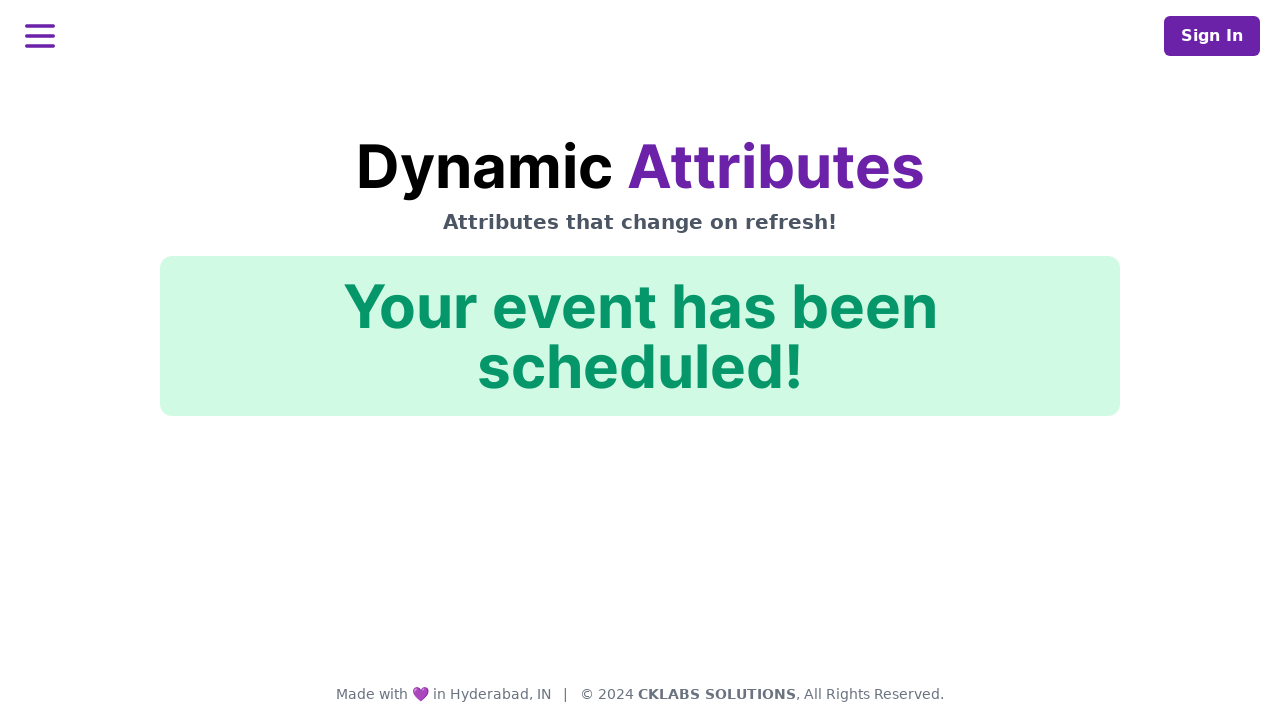

Success confirmation message appeared on the page
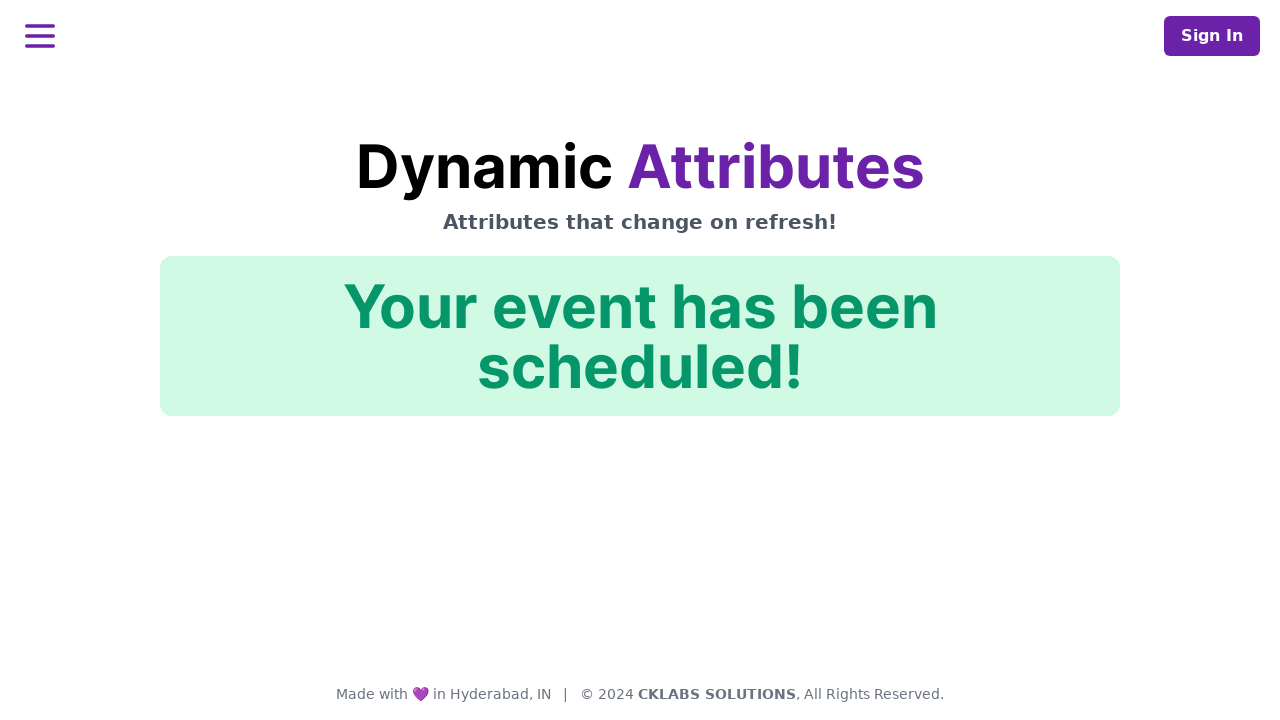

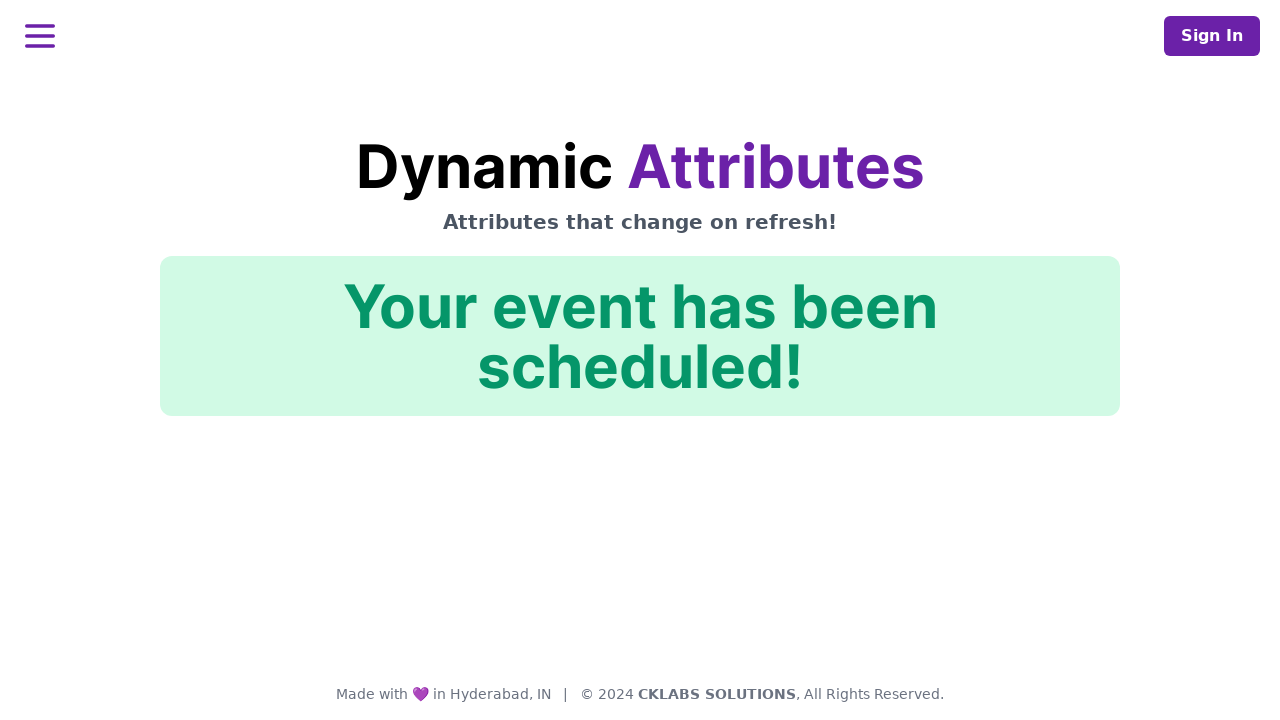